Tests the "About Us" modal functionality by clicking the About Us button to open the video modal, then clicking the Close button to dismiss it

Starting URL: https://www.demoblaze.com/index.html

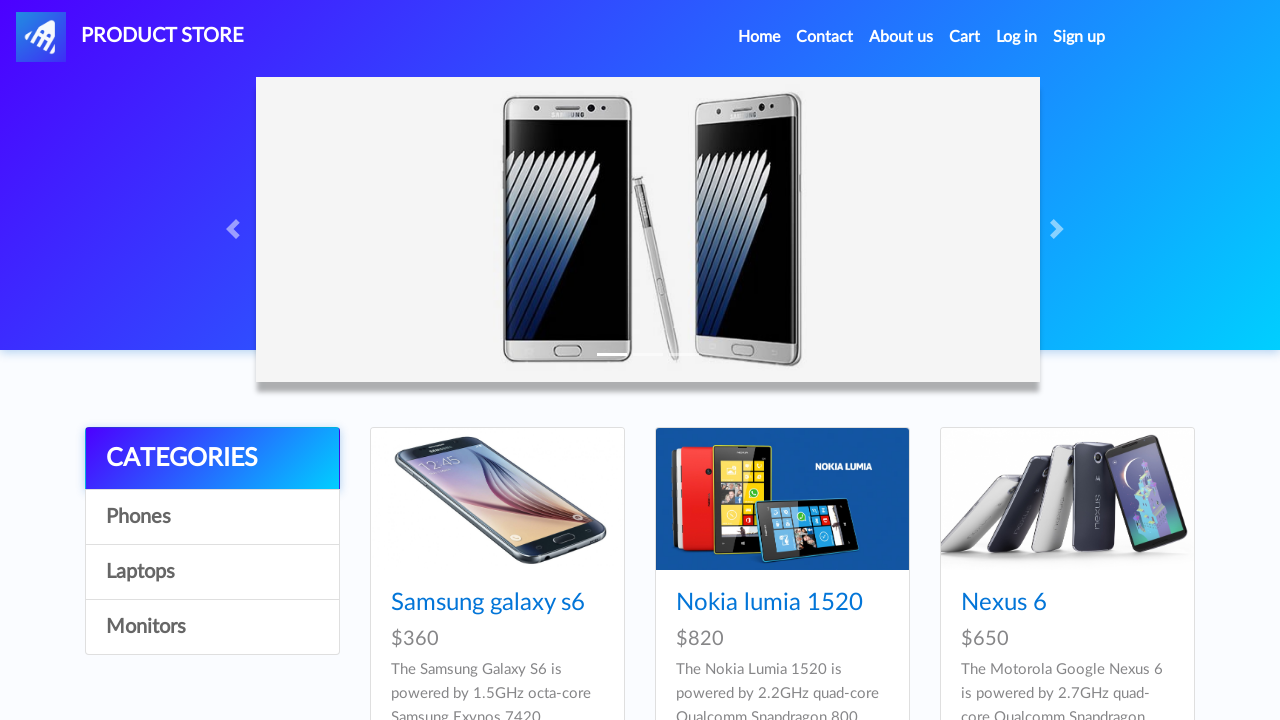

Clicked the About Us button to open the video modal at (901, 37) on a[data-target='#videoModal']
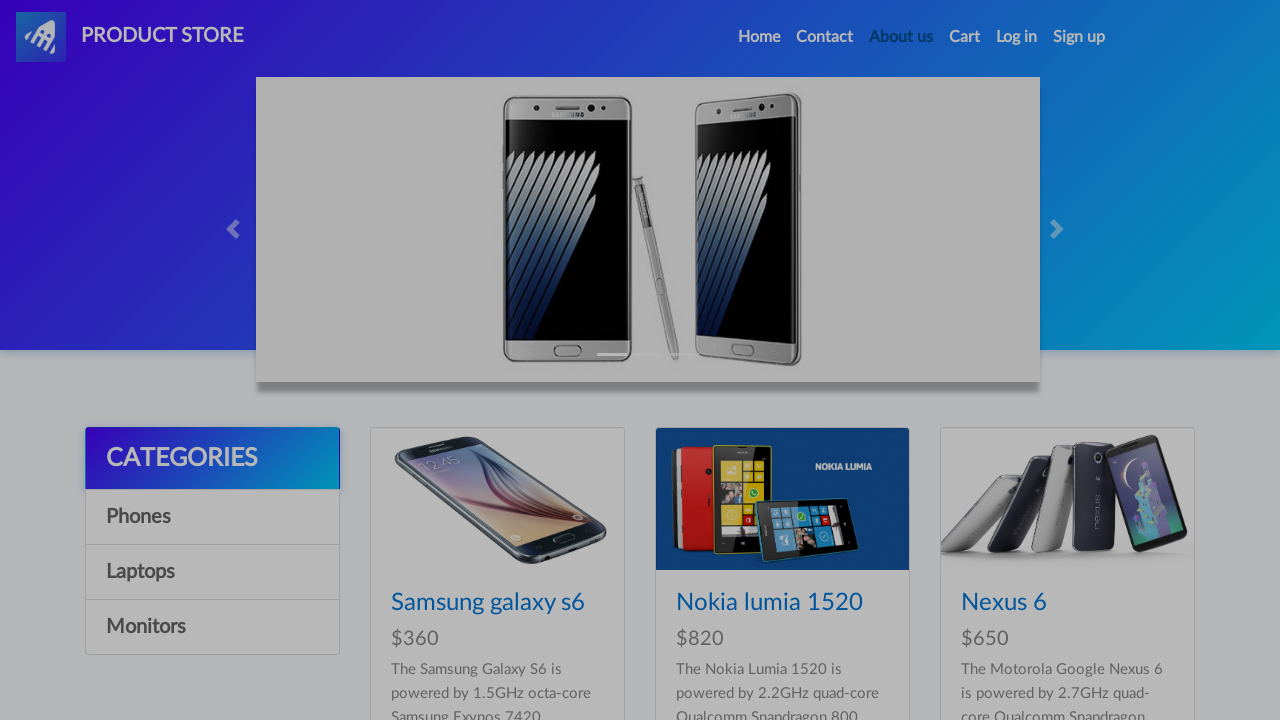

About Us modal opened and Close button is now visible
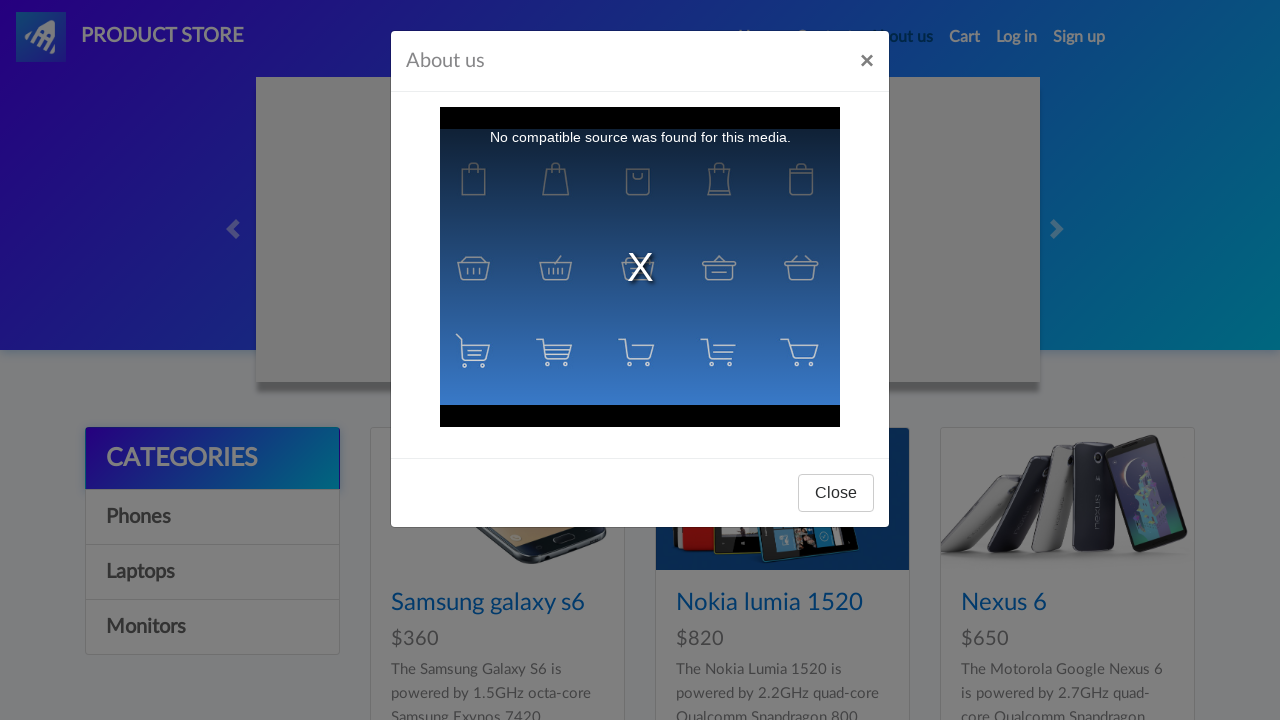

Clicked the Close button to dismiss the modal at (836, 493) on xpath=//div[@id='videoModal']//button[@type='button'][normalize-space()='Close']
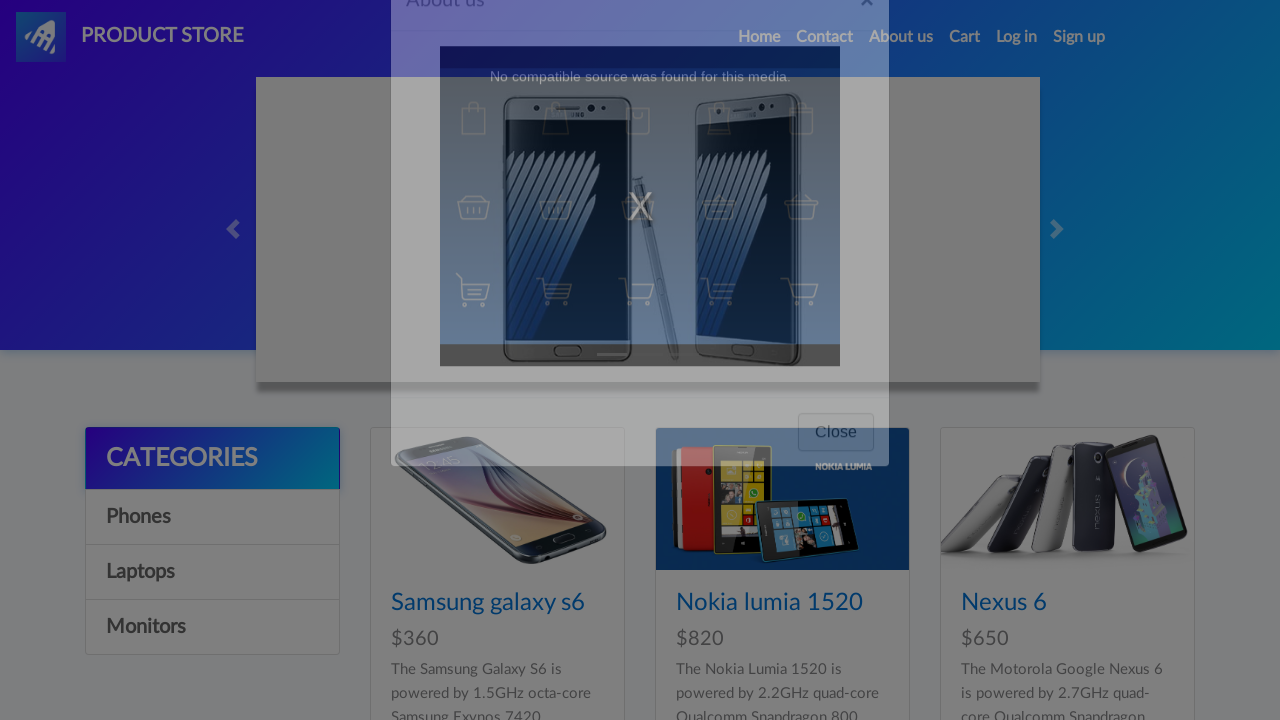

About Us modal has been successfully closed
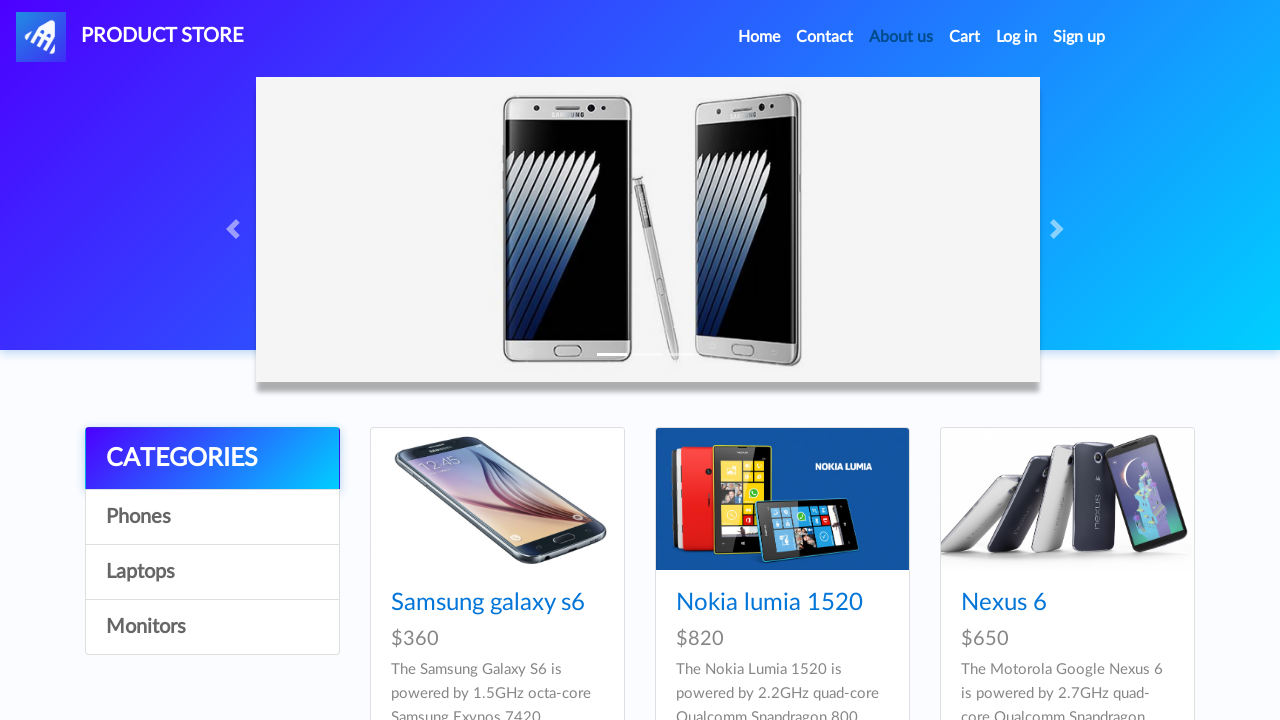

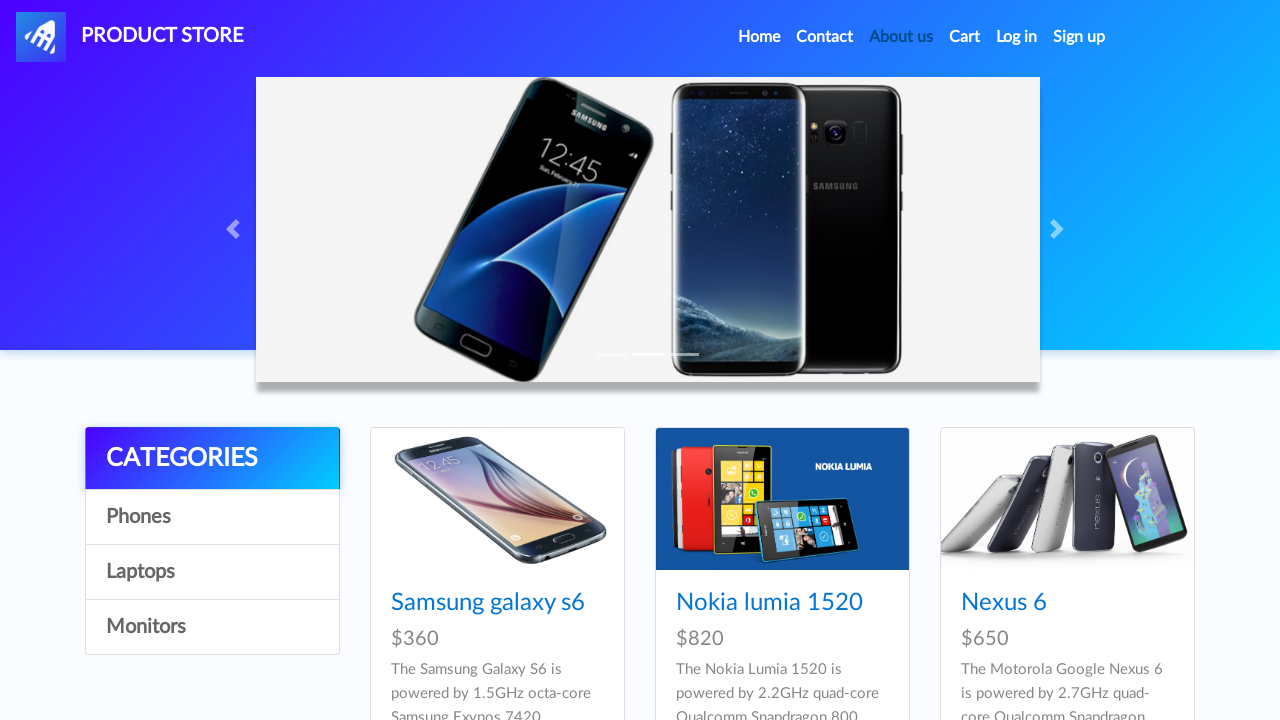